Tests that age value of zero is permitted in the fan registration form by filling name, email, and age fields and verifying localStorage storage.

Starting URL: https://davi-vert.vercel.app/index.html

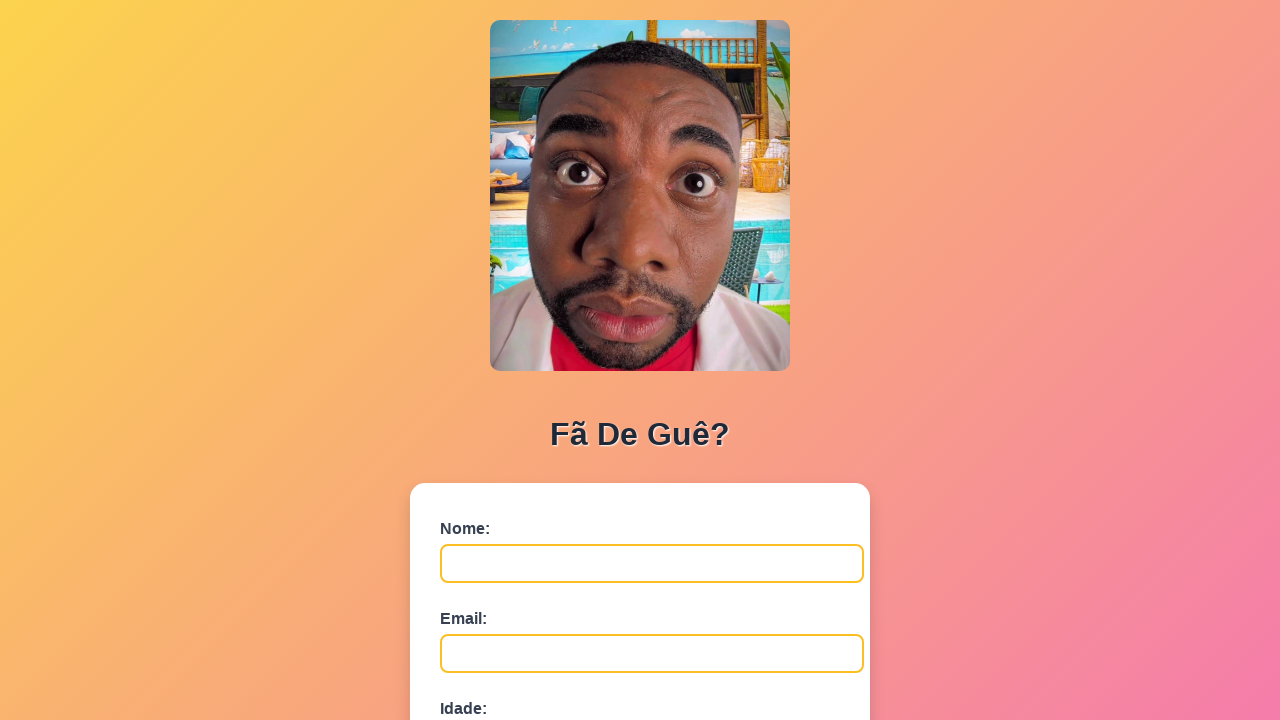

Cleared localStorage
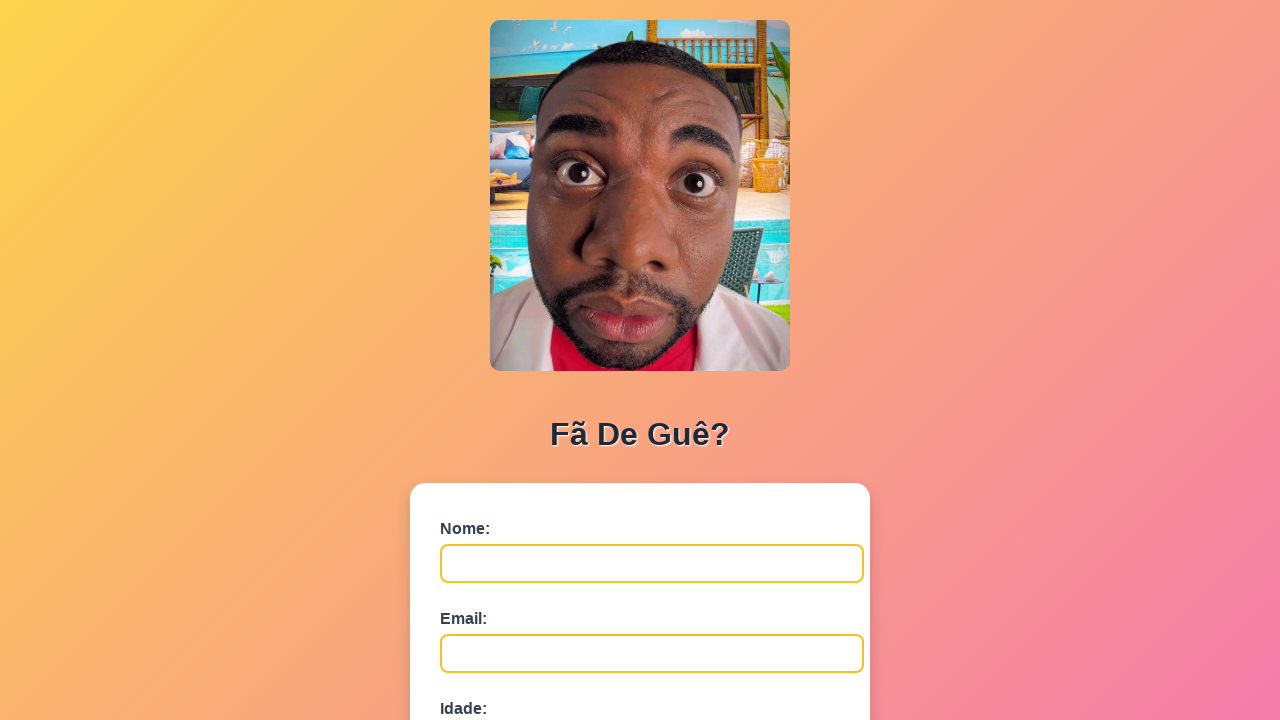

Filled name field with 'Teste' on #nome
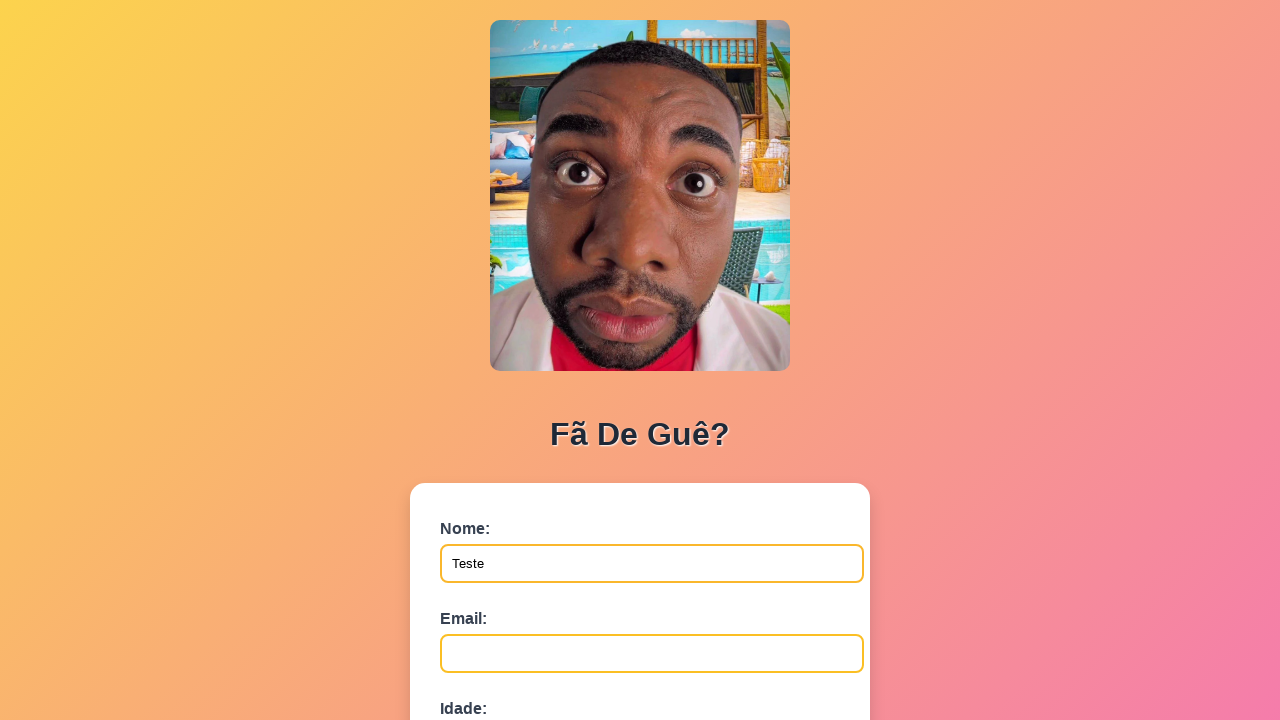

Filled email field with 'teste@email.com' on #email
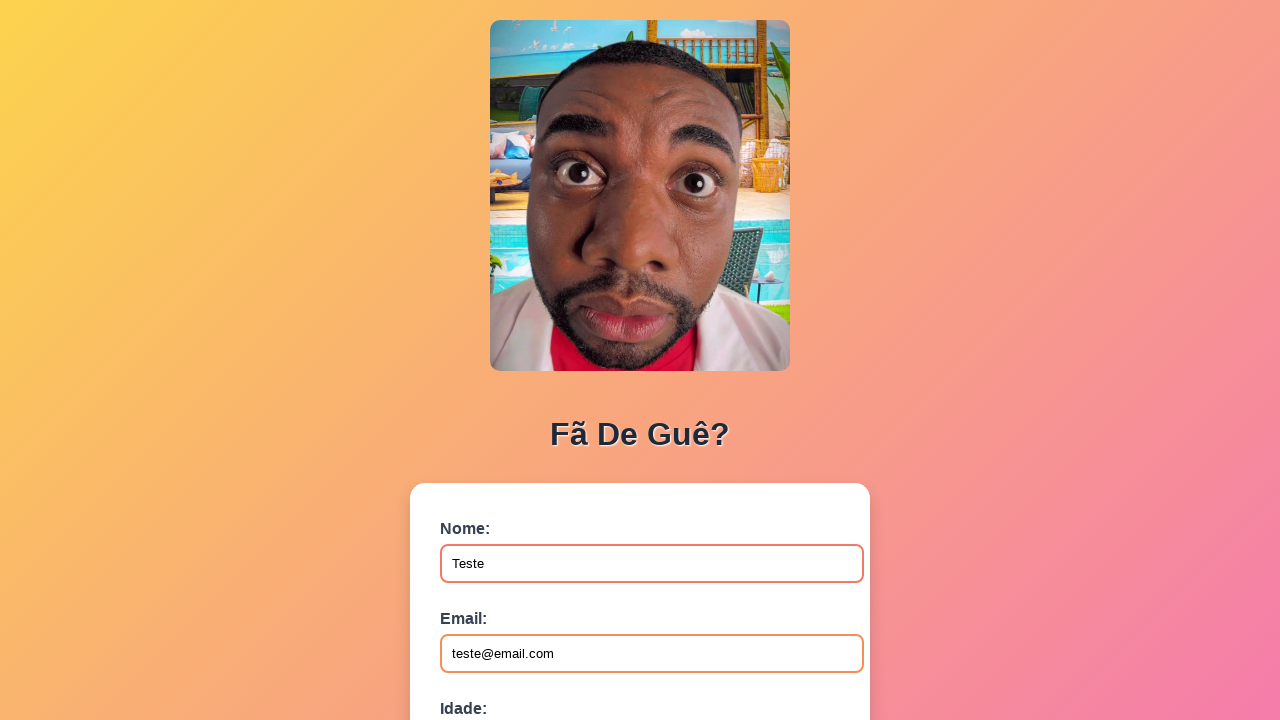

Filled age field with '0' to test zero age is permitted on #idade
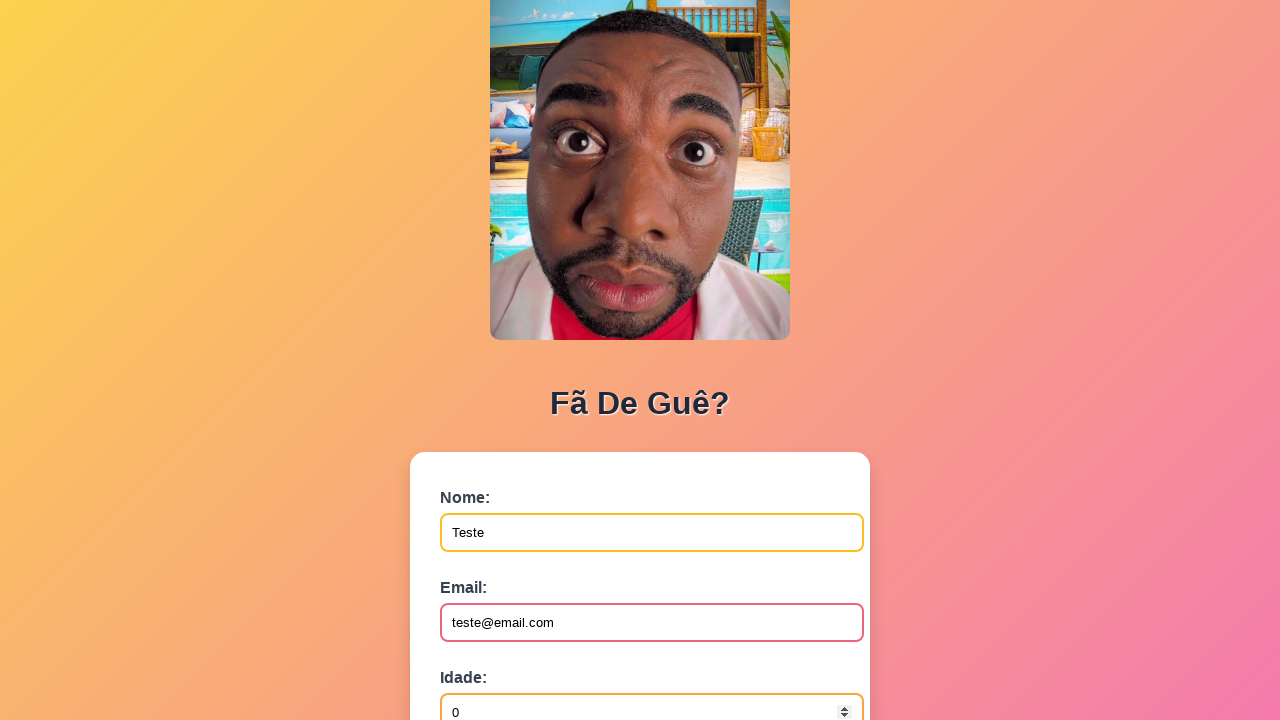

Clicked submit button to submit fan registration form at (490, 569) on button[type='submit']
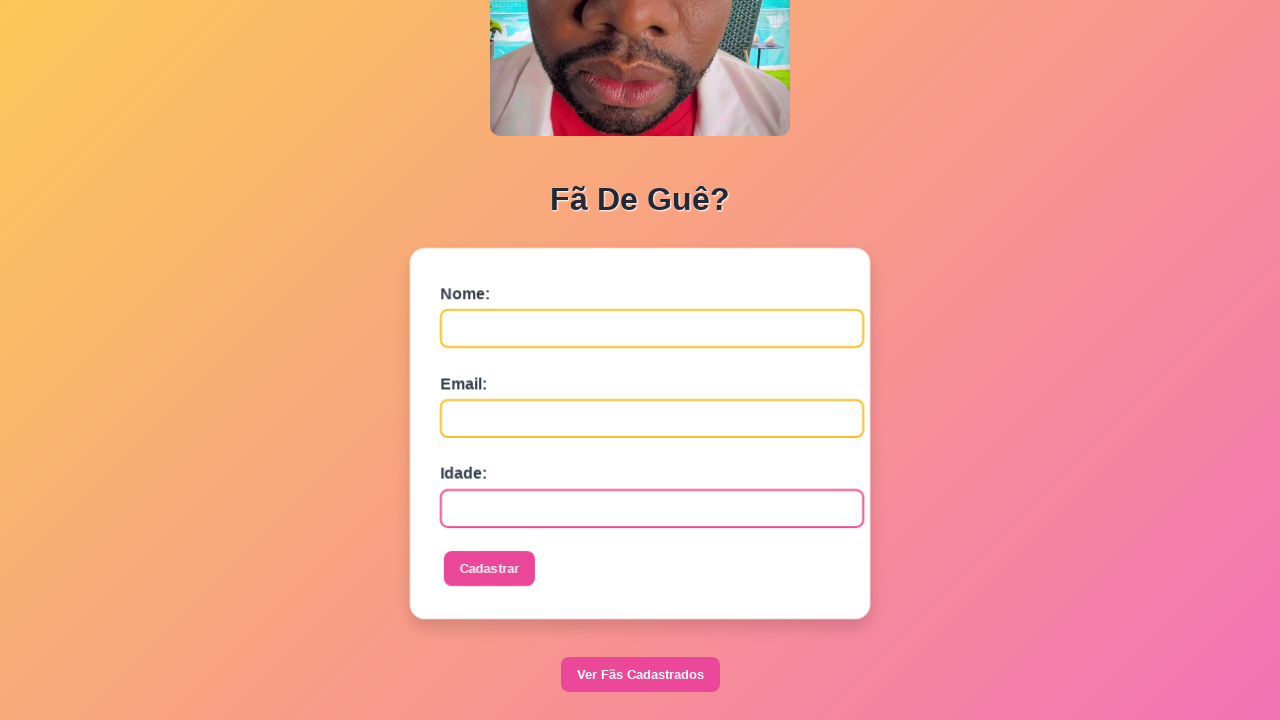

Set up dialog handler to accept alerts
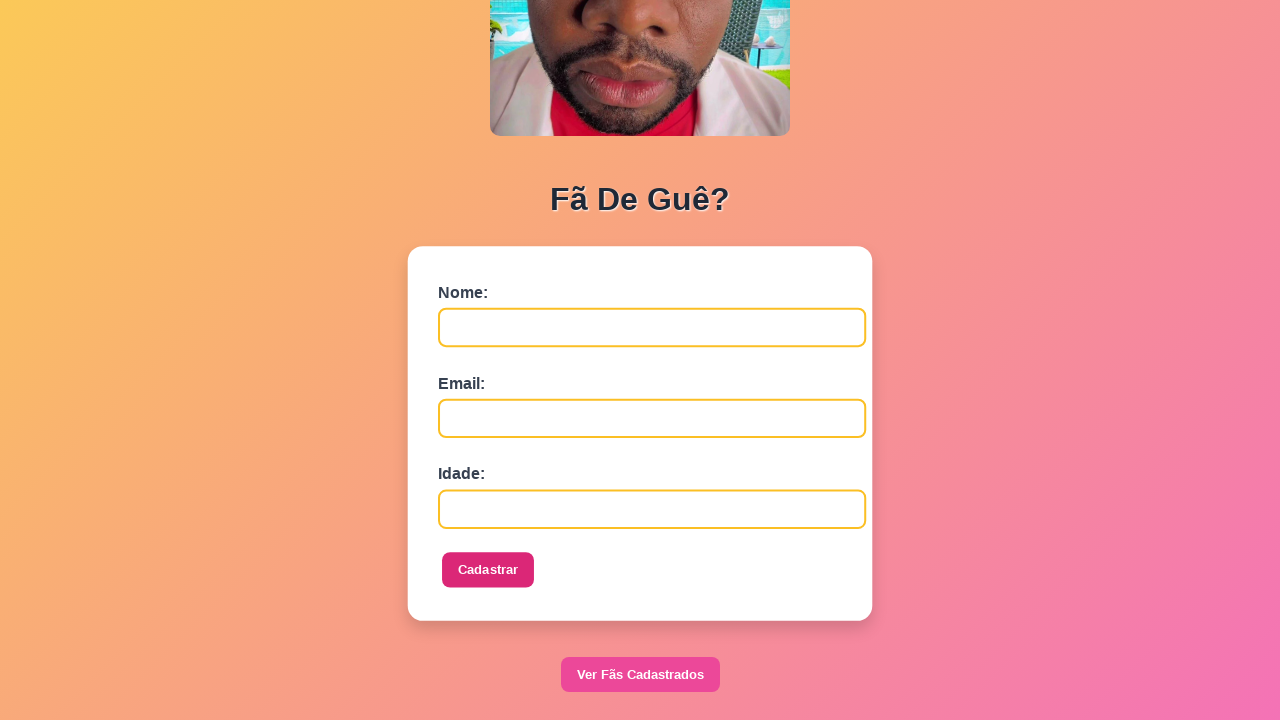

Waited 1000ms for form processing and localStorage storage
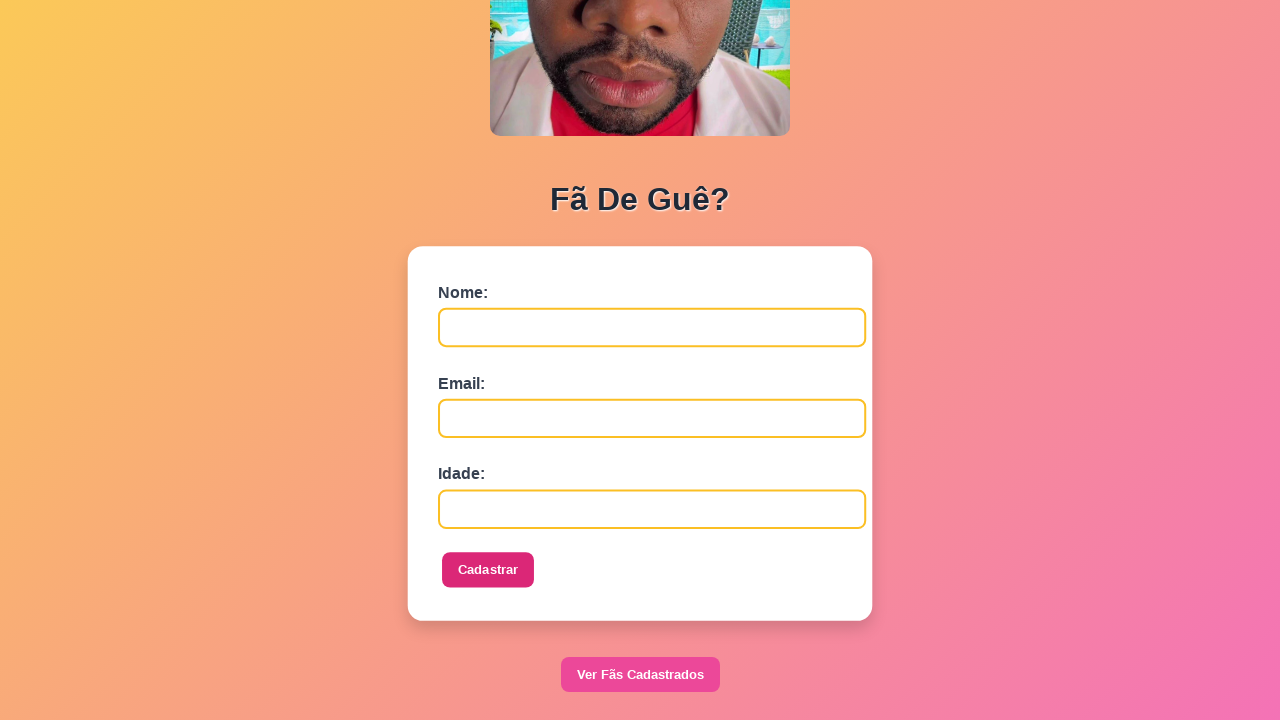

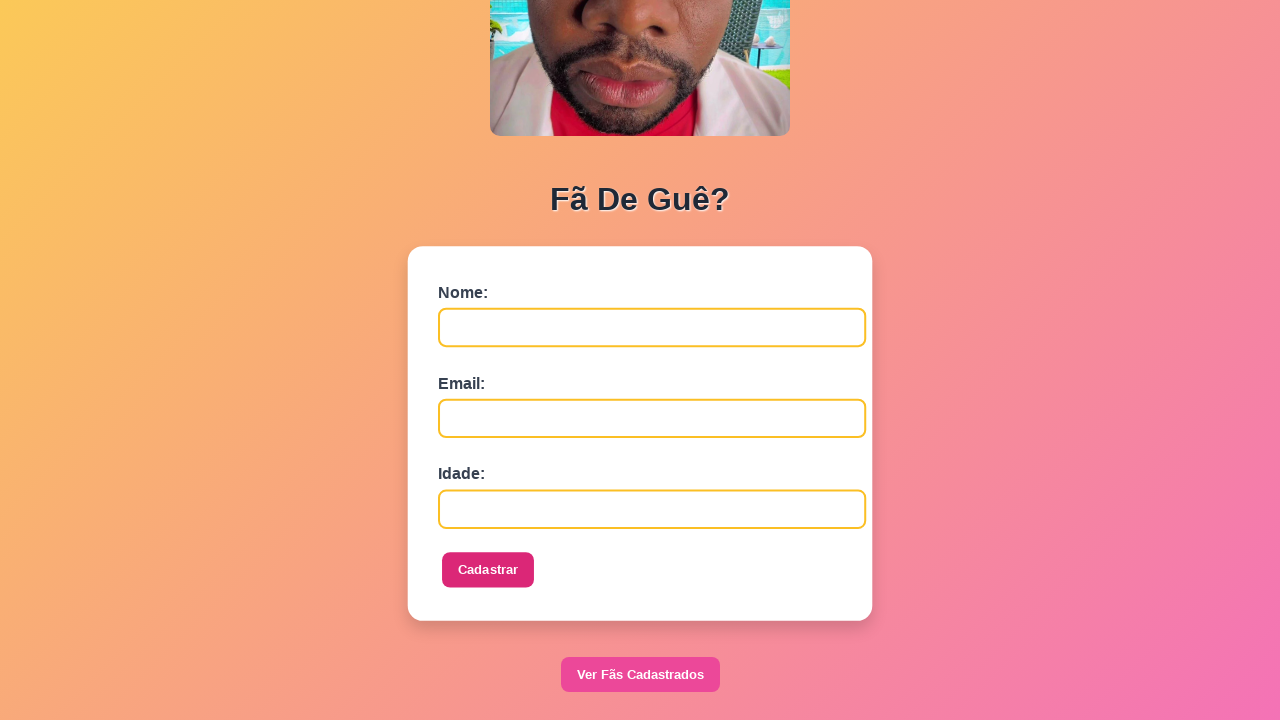